Tests JavaScript confirm dialog by clicking a button, dismissing the confirm dialog, and verifying the result

Starting URL: https://automationfc.github.io/basic-form/index.html

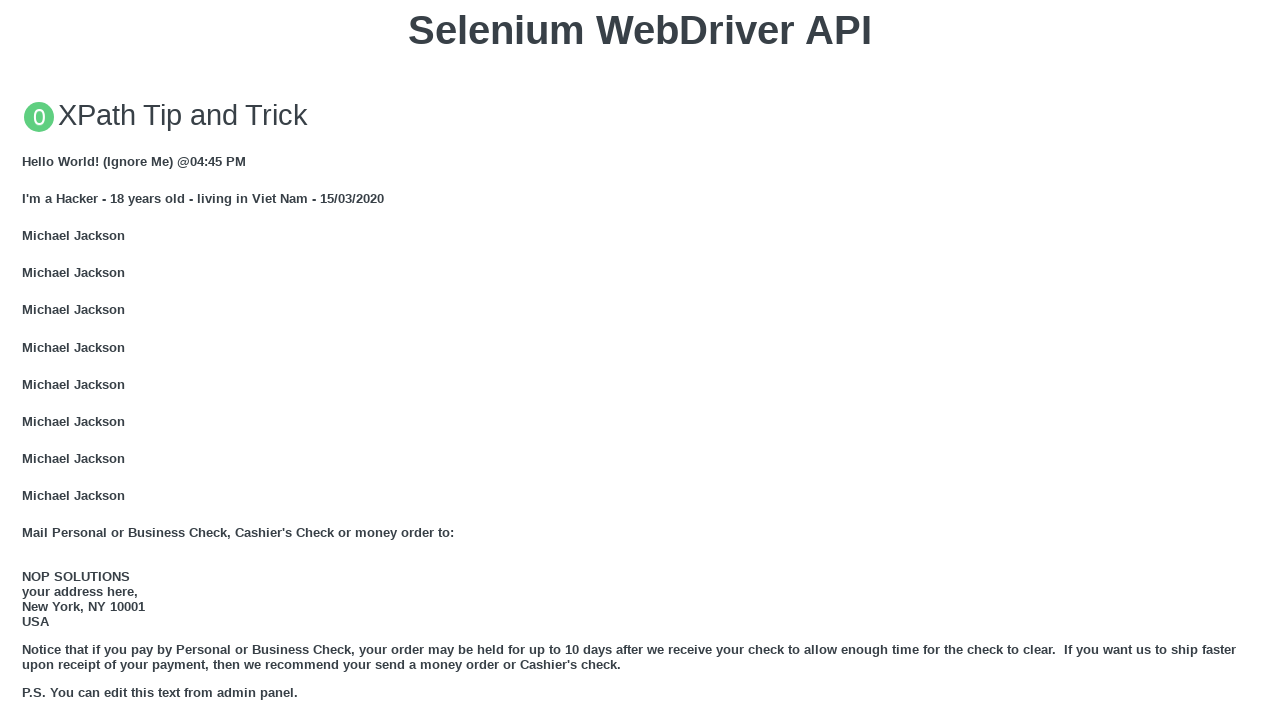

Set up dialog handler to dismiss confirm dialogs
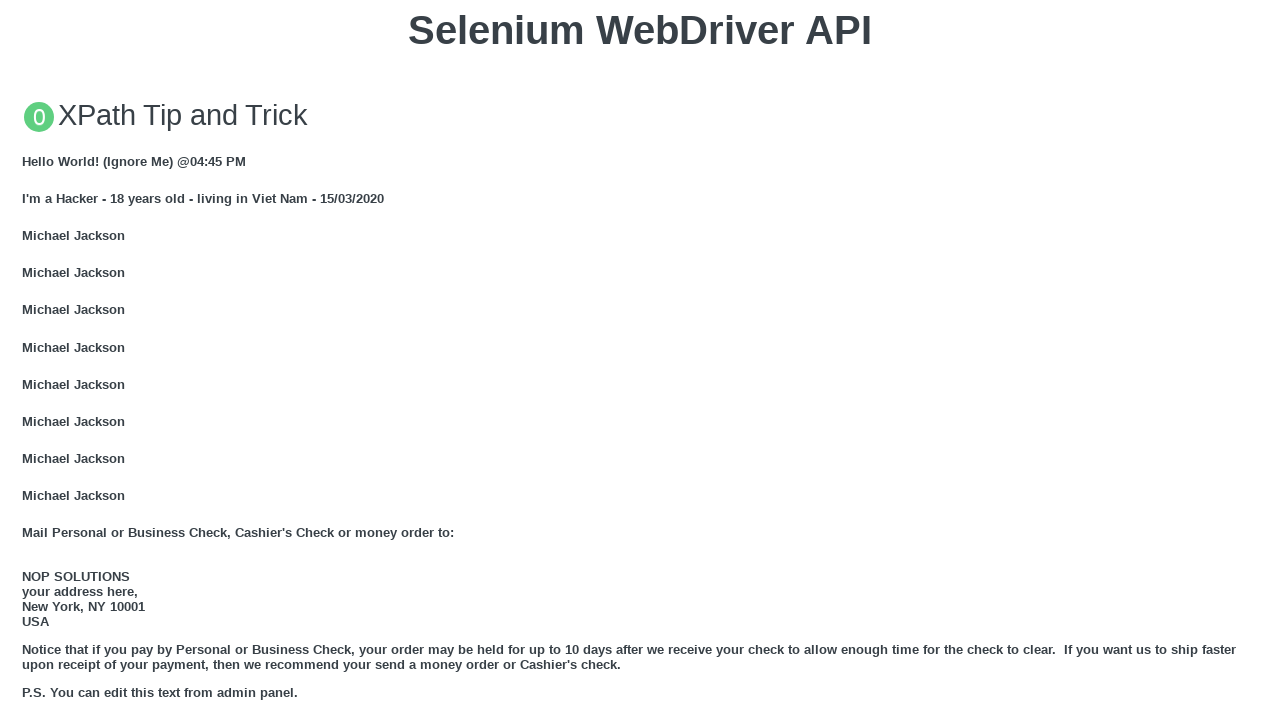

Clicked 'Click for JS Confirm' button to trigger confirm dialog at (640, 360) on button:text('Click for JS Confirm')
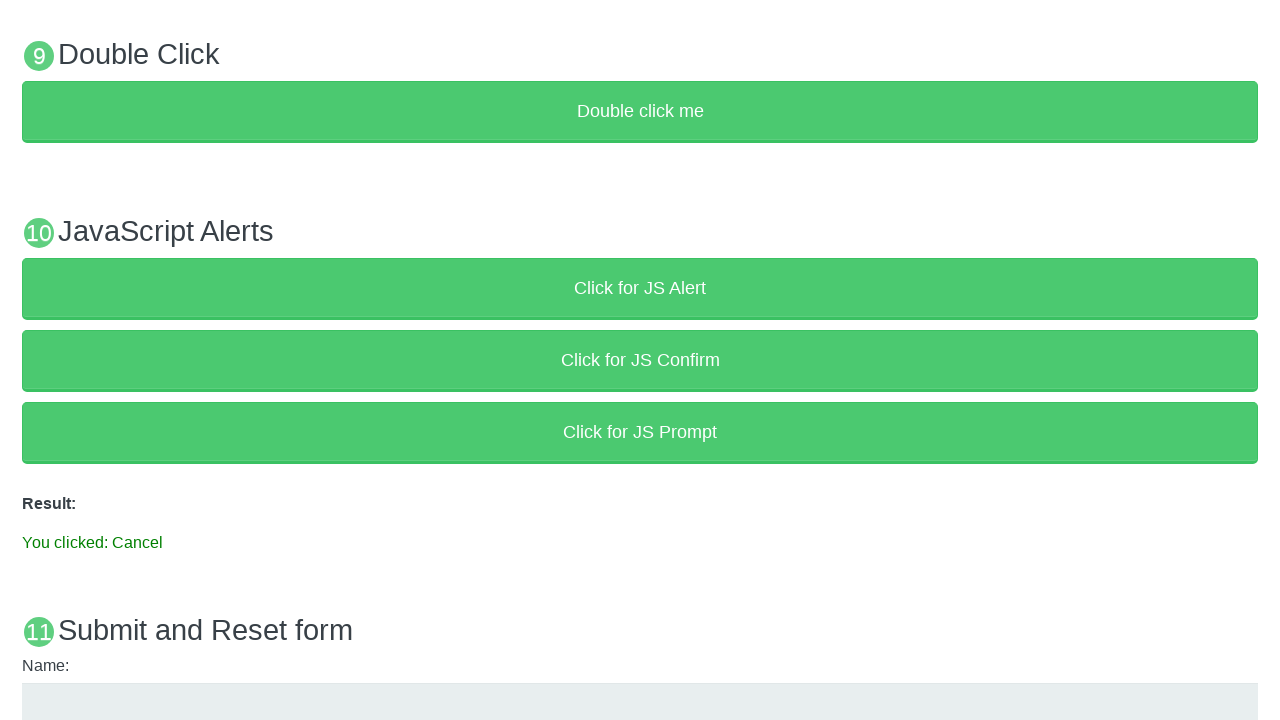

Result element loaded after dismissing confirm dialog
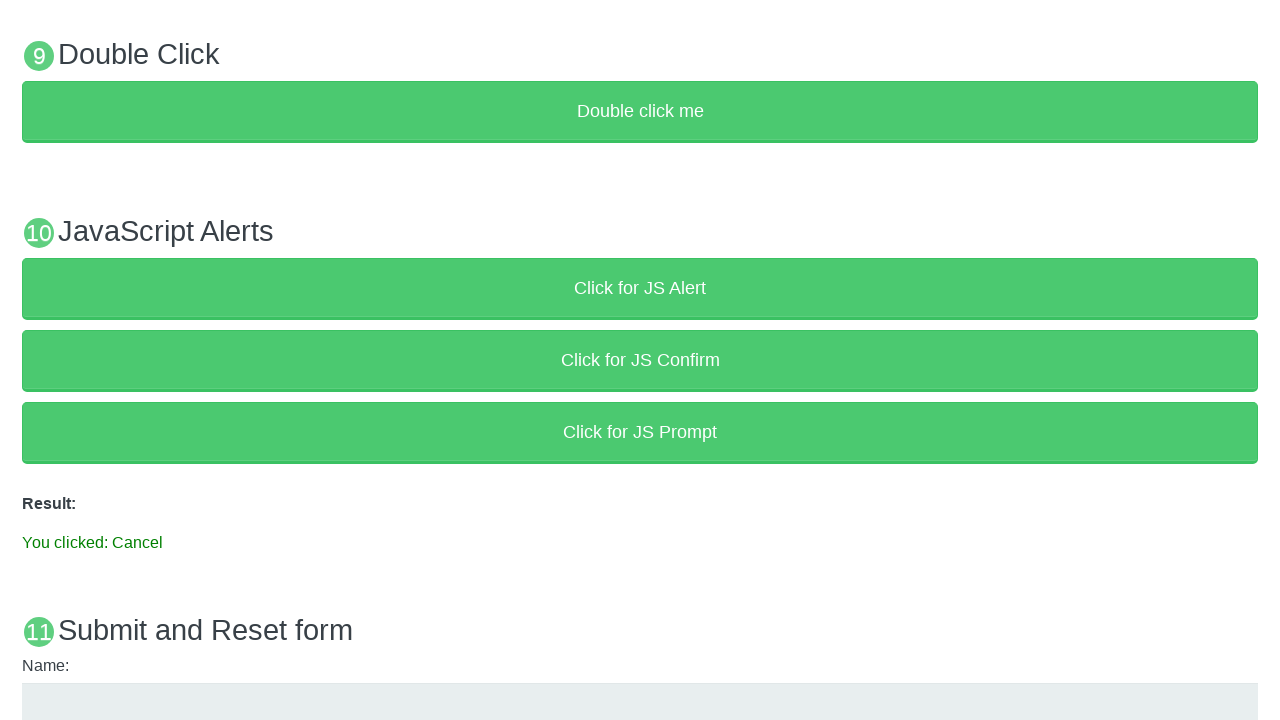

Verified result text shows 'You clicked: Cancel'
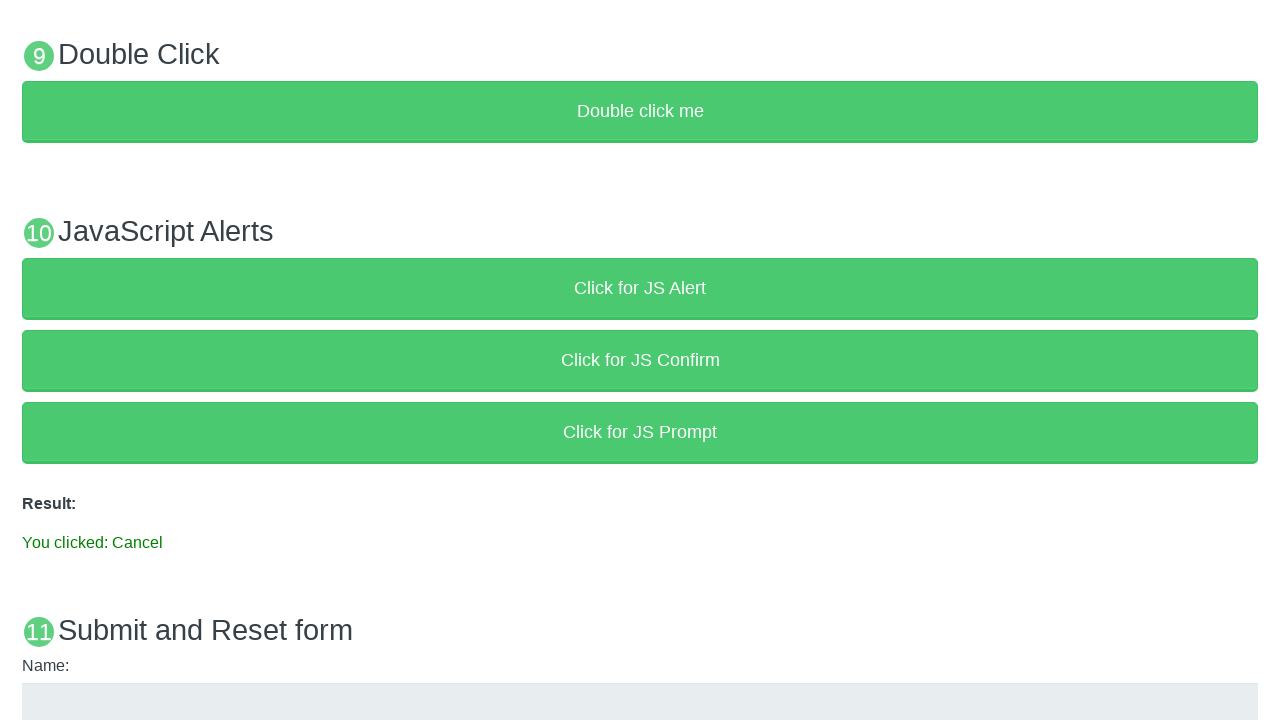

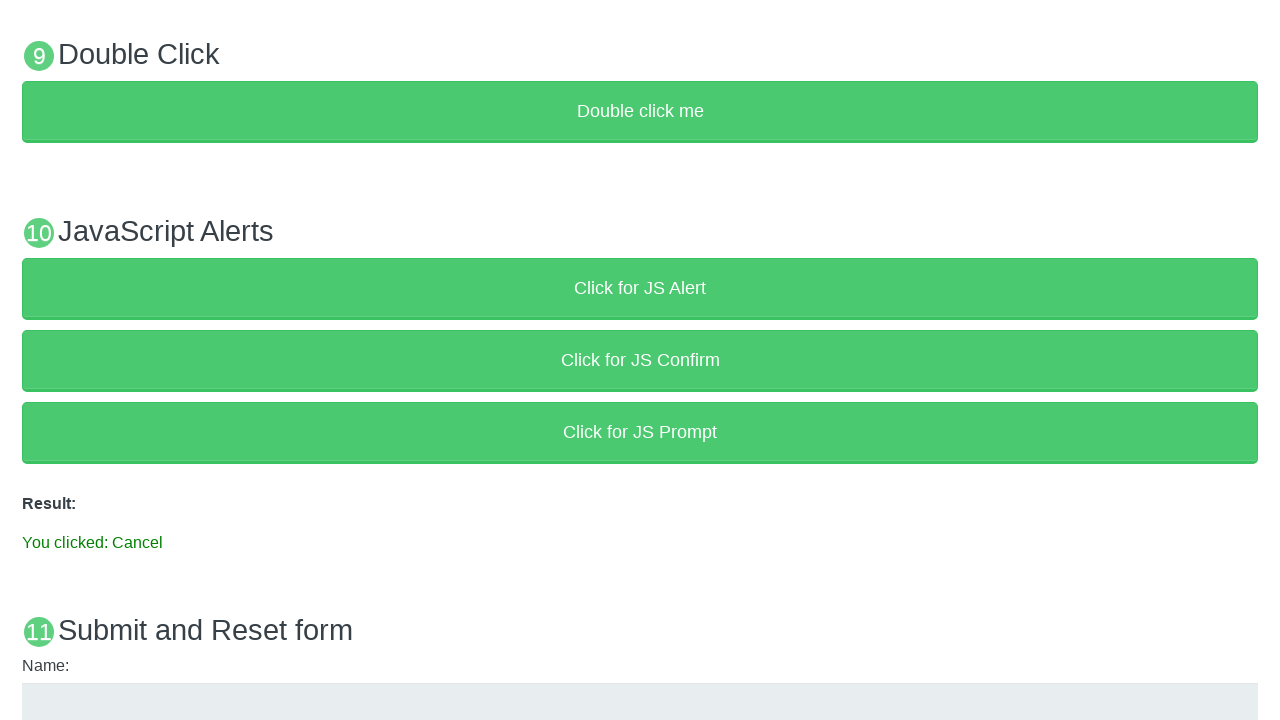